Tests clicking the sign-in button on the Demoblaze demo e-commerce site homepage, which opens the sign-in modal dialog.

Starting URL: https://www.demoblaze.com/index.html

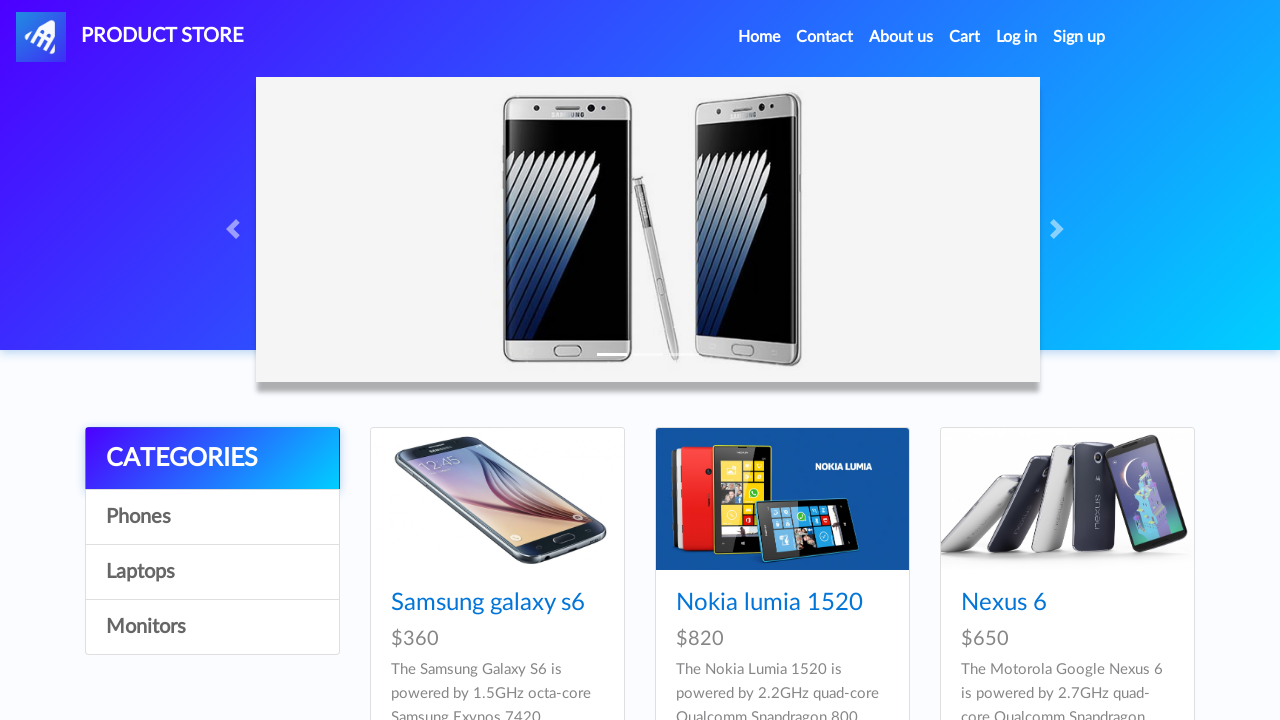

Clicked the sign-in button at (1079, 37) on #signin2
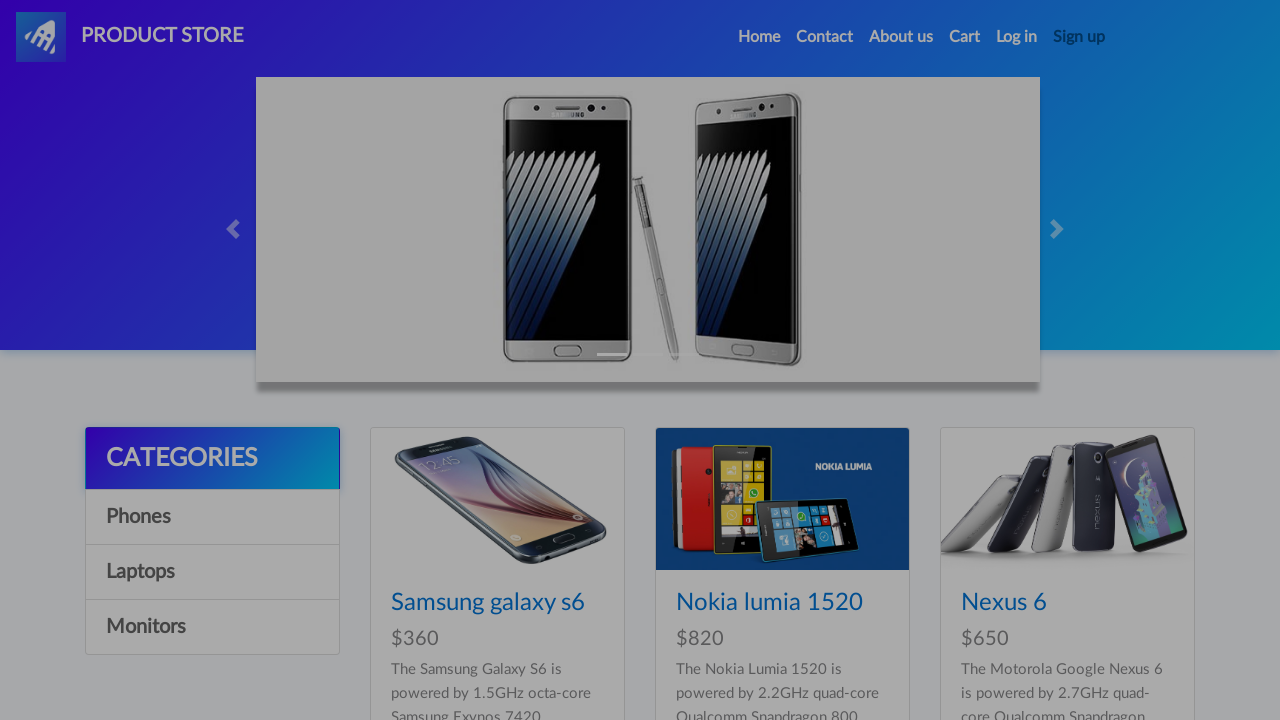

Sign-in modal dialog appeared
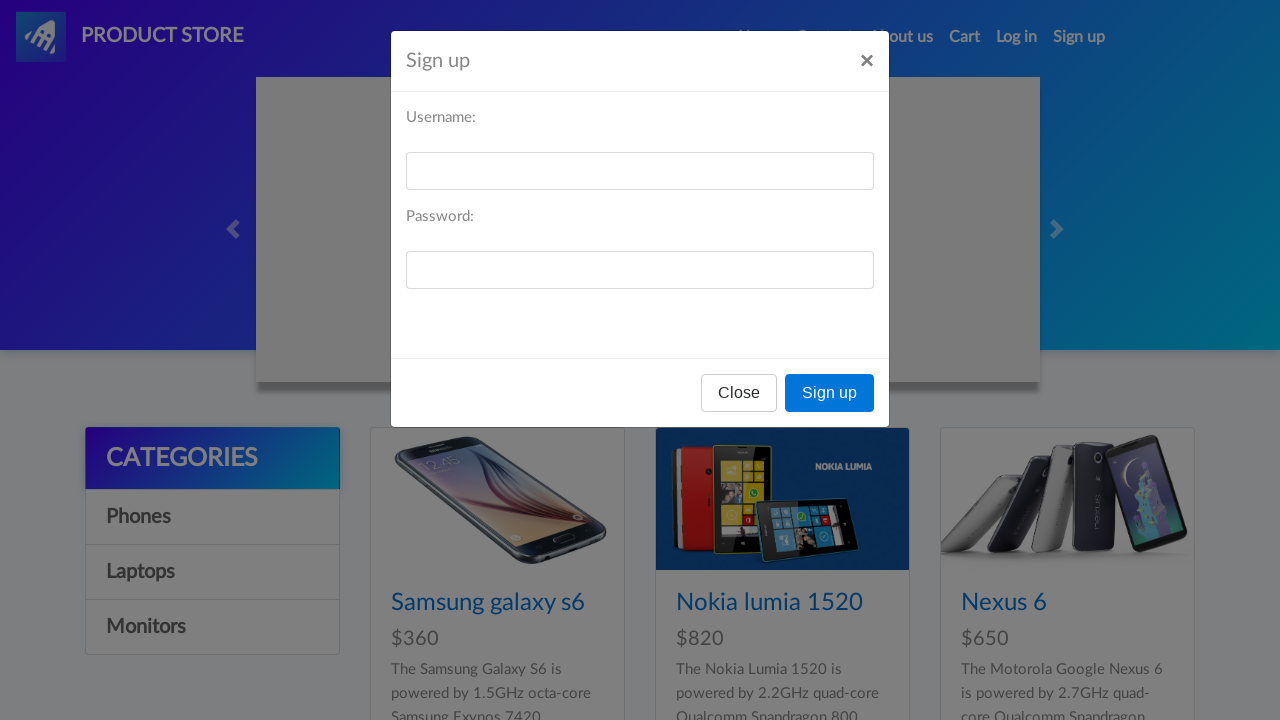

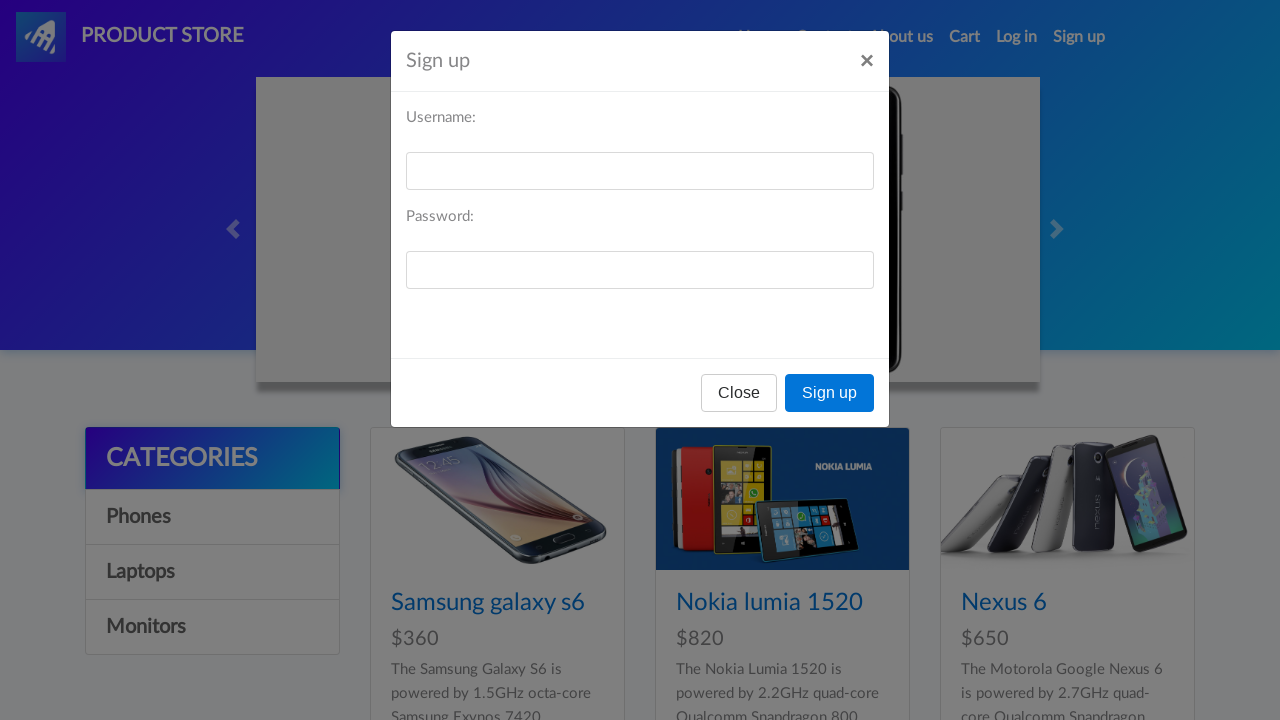